Tests form interaction by scrolling to and clicking on a female radio button element on a forms page

Starting URL: https://letcode.in/forms

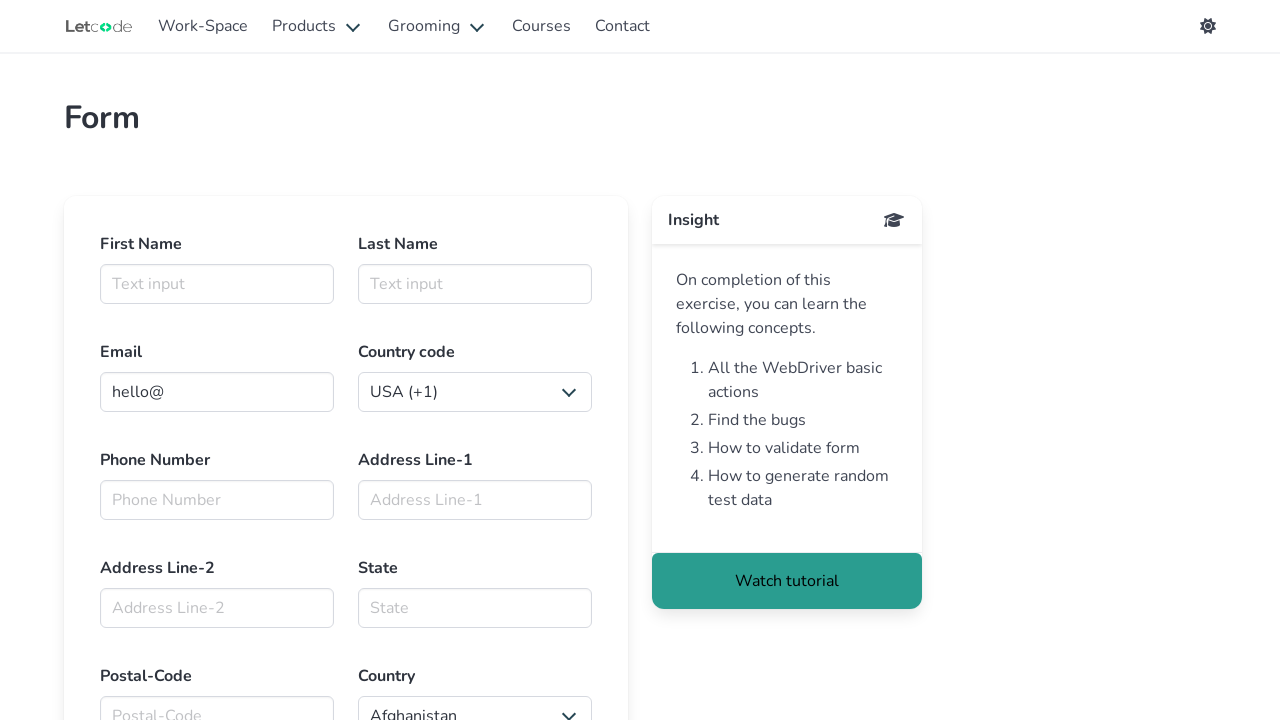

Located the female radio button element
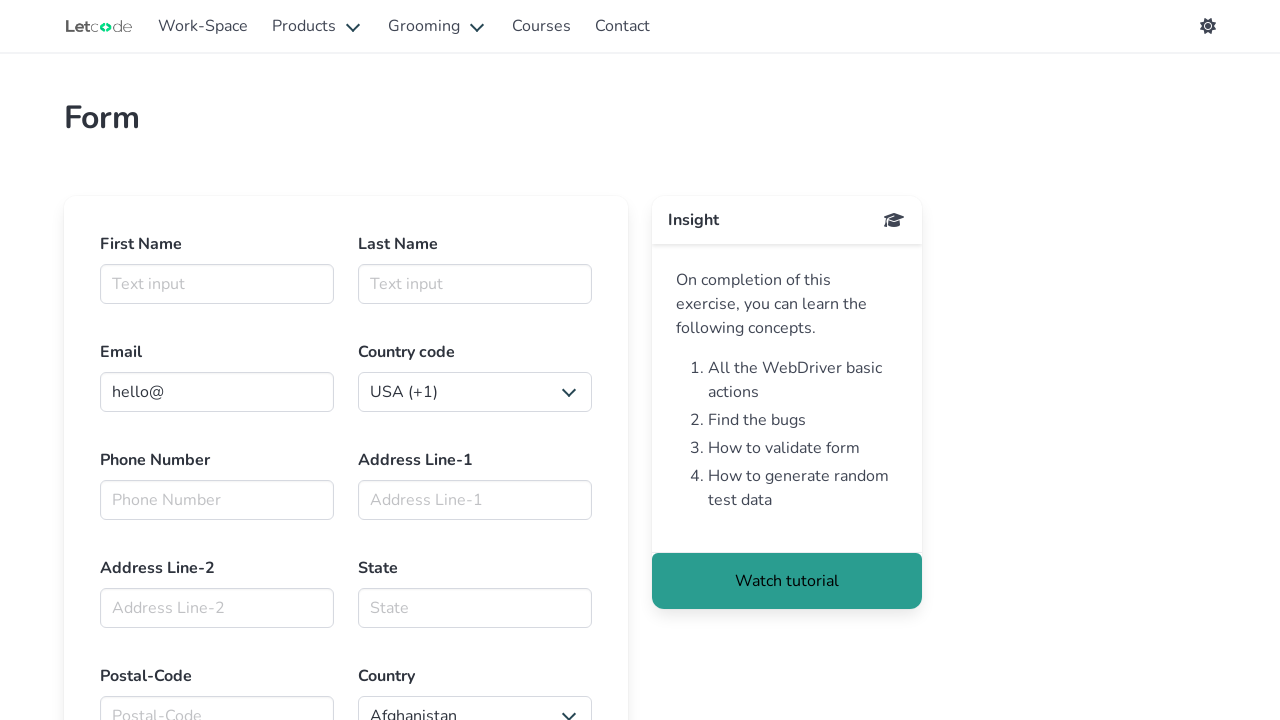

Scrolled to the female radio button element
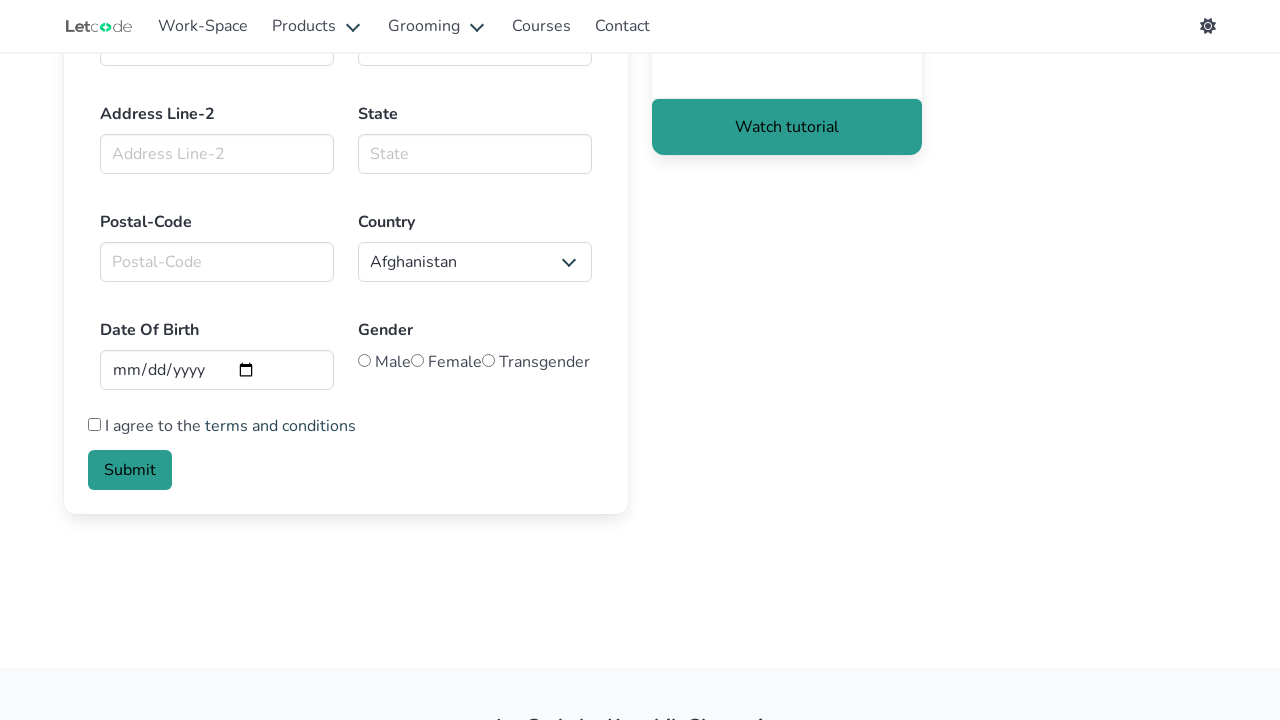

Clicked the female radio button at (418, 360) on #female
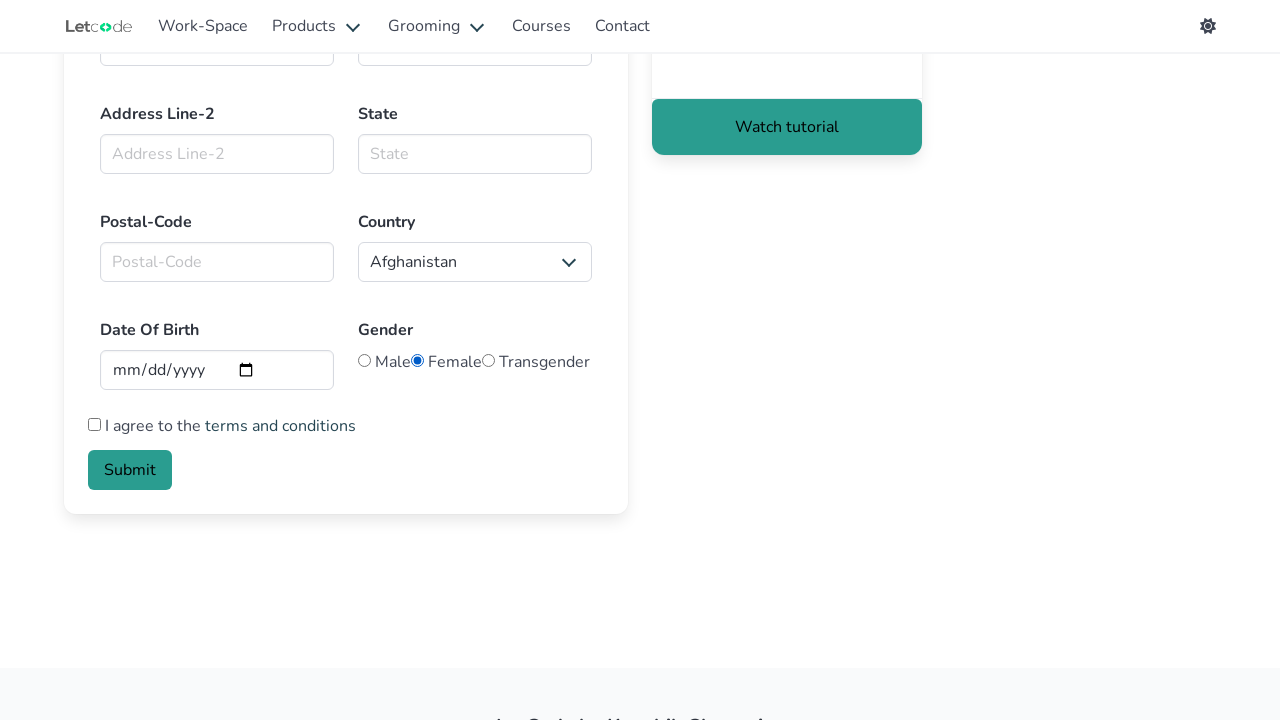

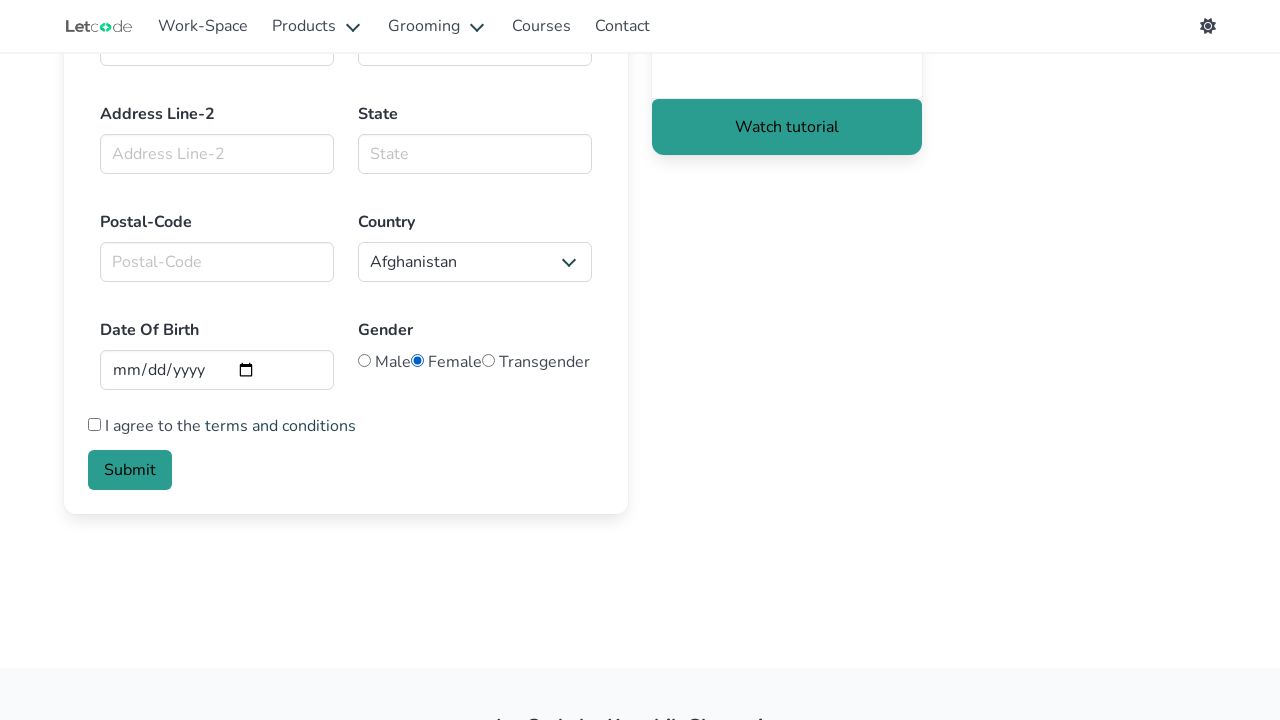